Navigates to the Herokuapp test site homepage, waits for page resources to load, then navigates to the context menu test page.

Starting URL: https://the-internet.herokuapp.com/

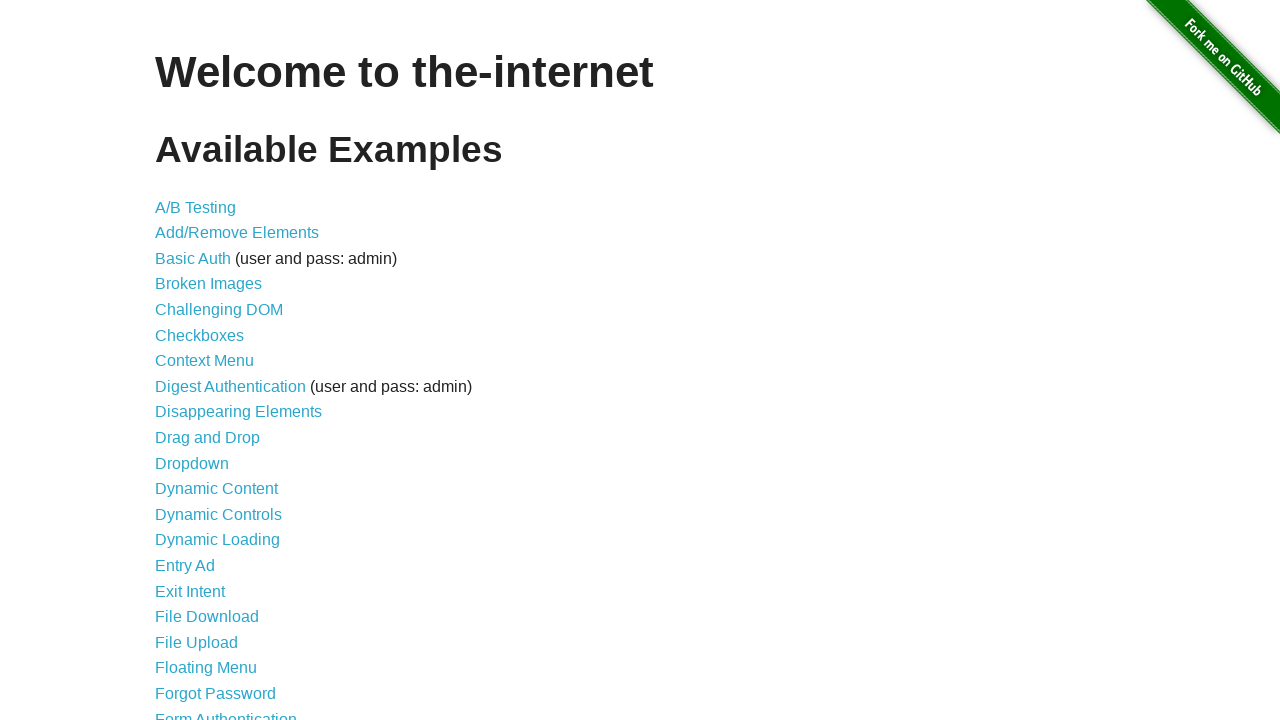

Waited for homepage resources to load (network idle)
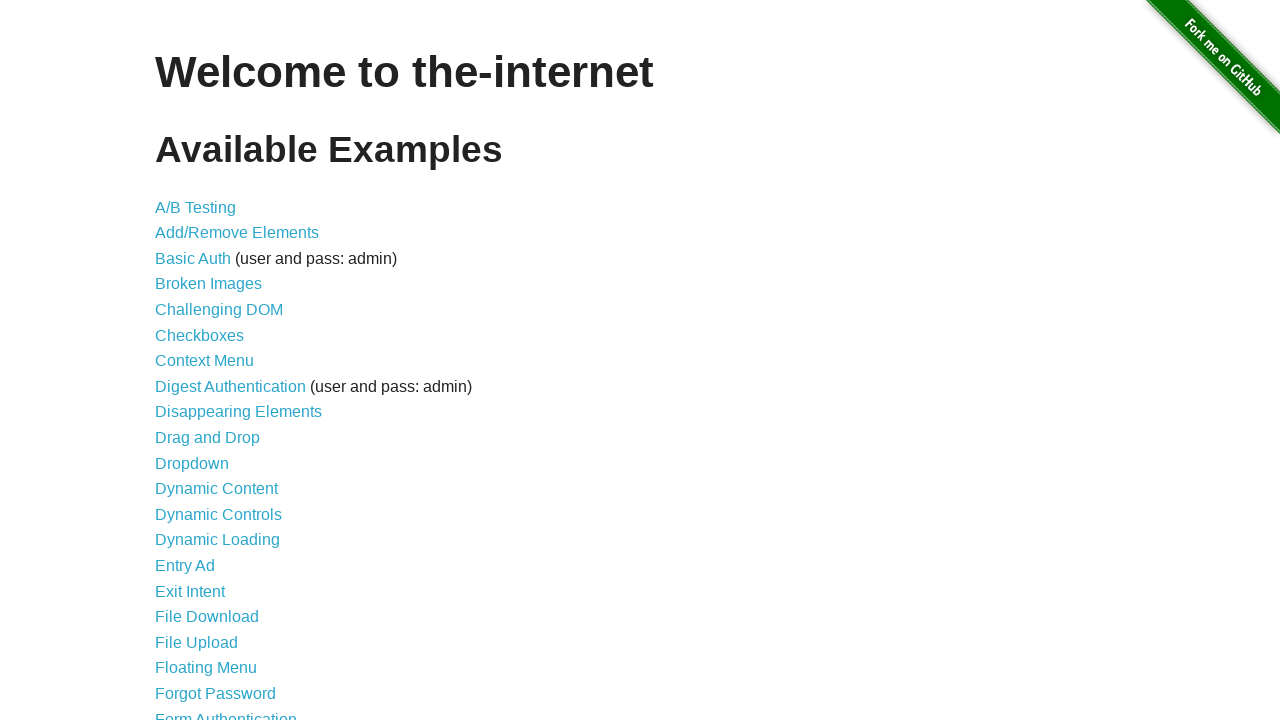

Navigated to context menu test page
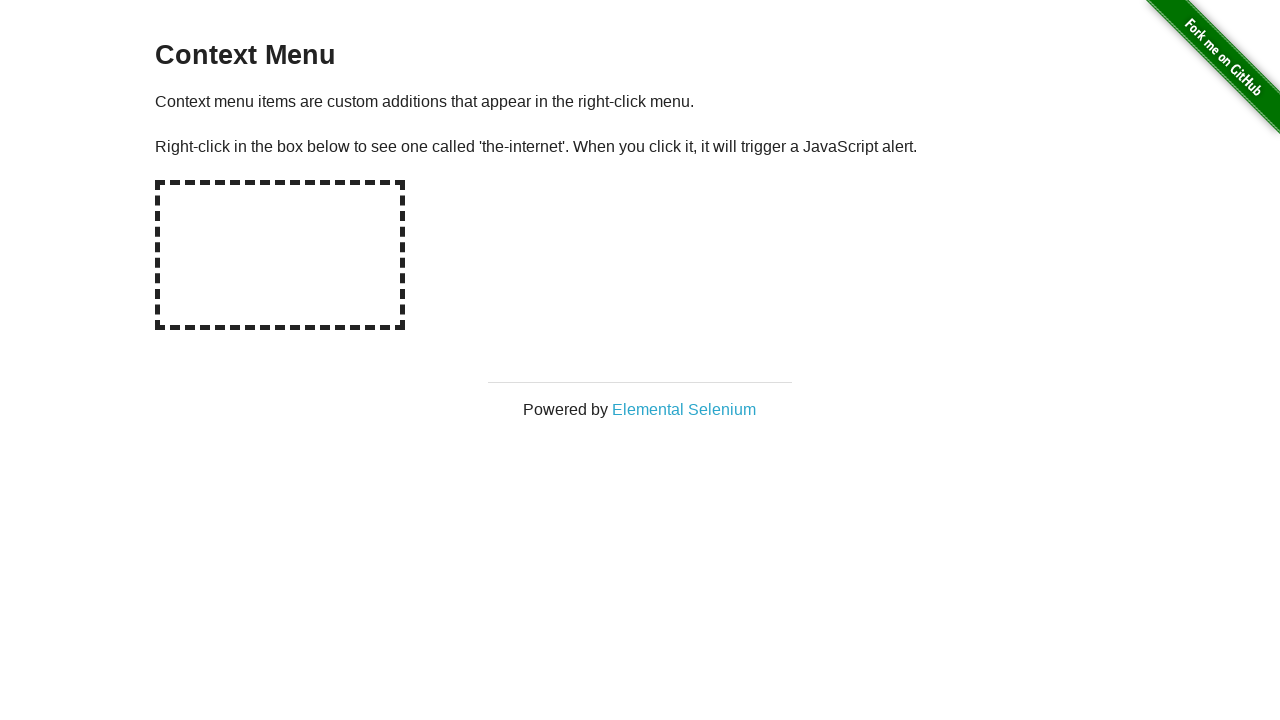

Context menu page loaded and hot-spot element is visible
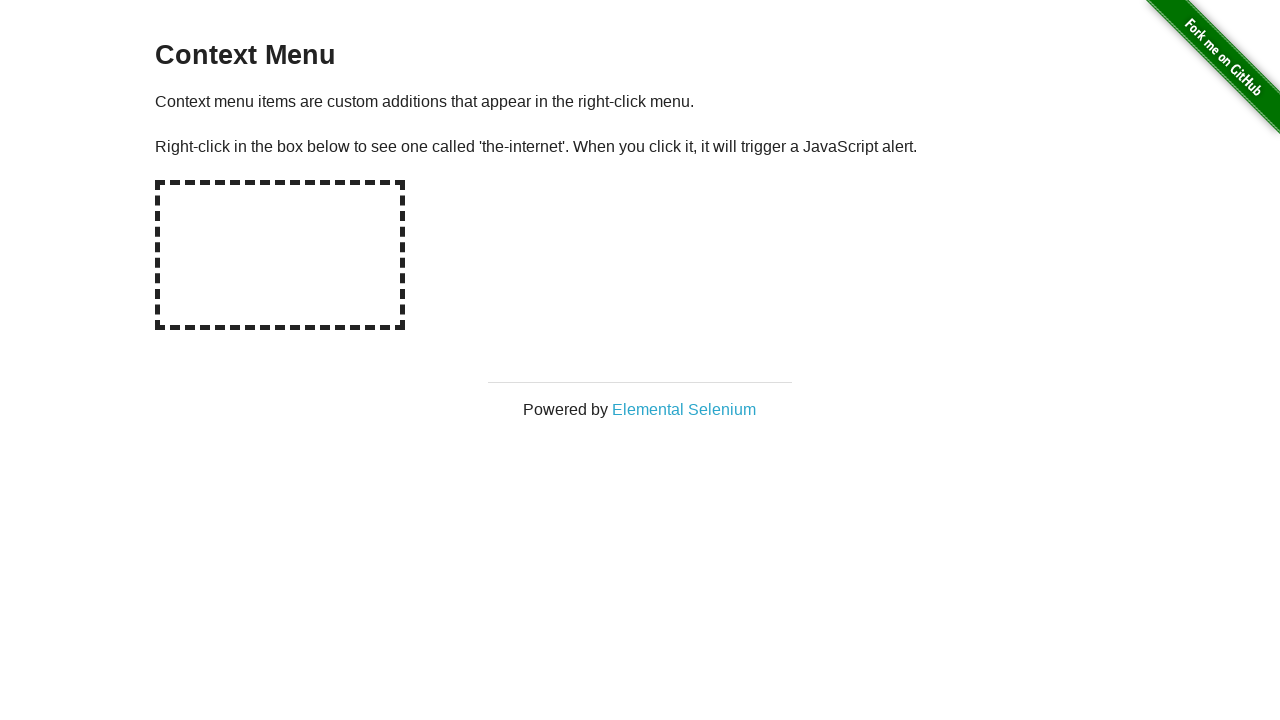

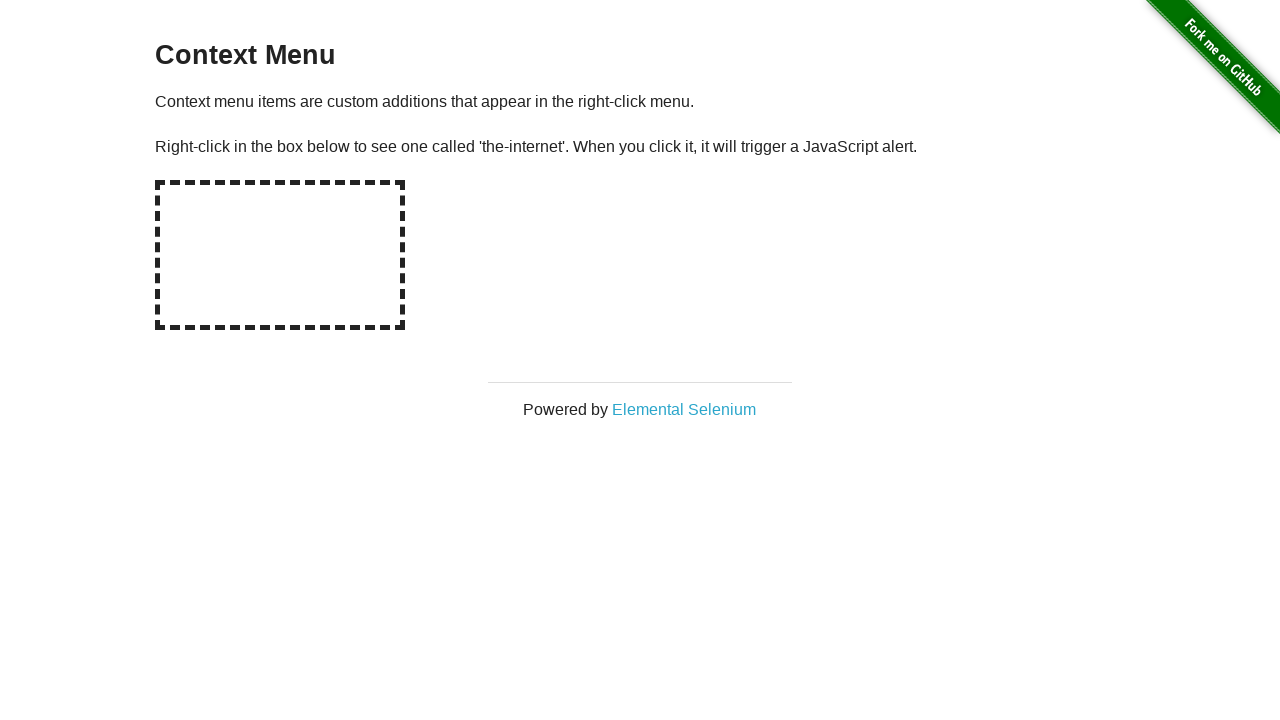